Tests a Selenium practice form by filling in the first name field and verifying that input elements are present on the page.

Starting URL: https://www.techlistic.com/p/selenium-practice-form.html

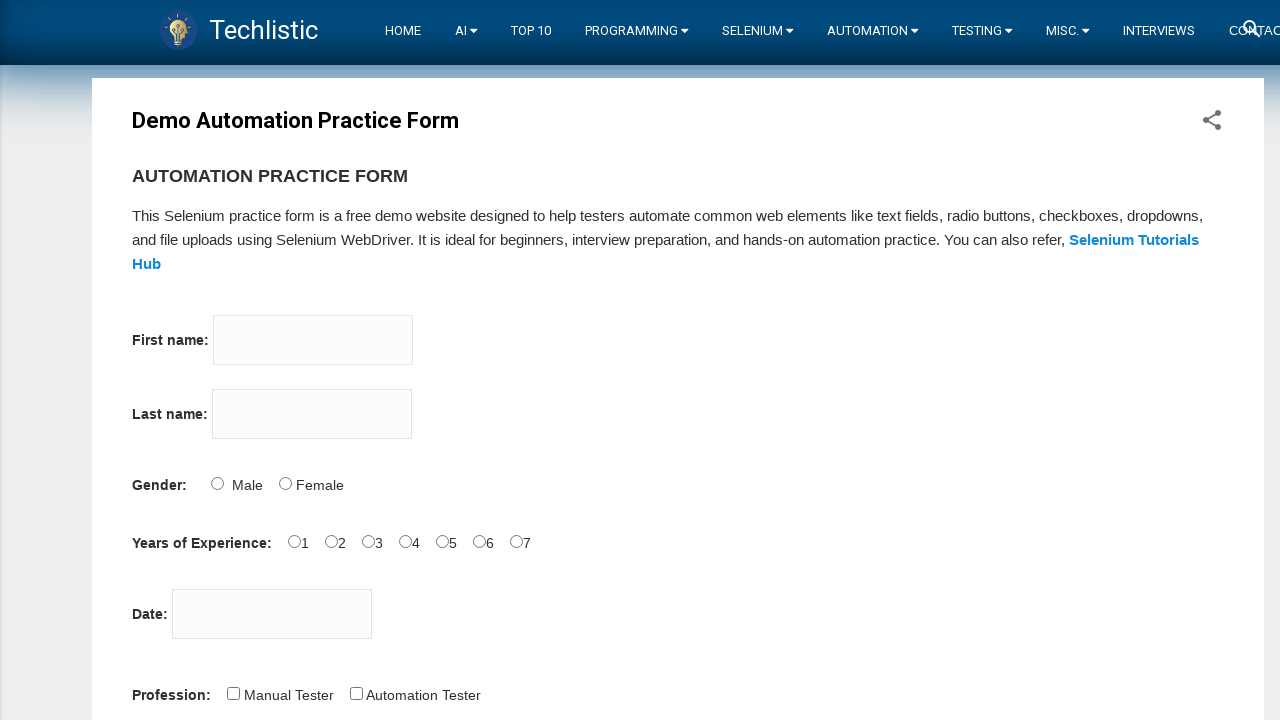

Filled first name field with 'Diksha' on input[name='firstname']
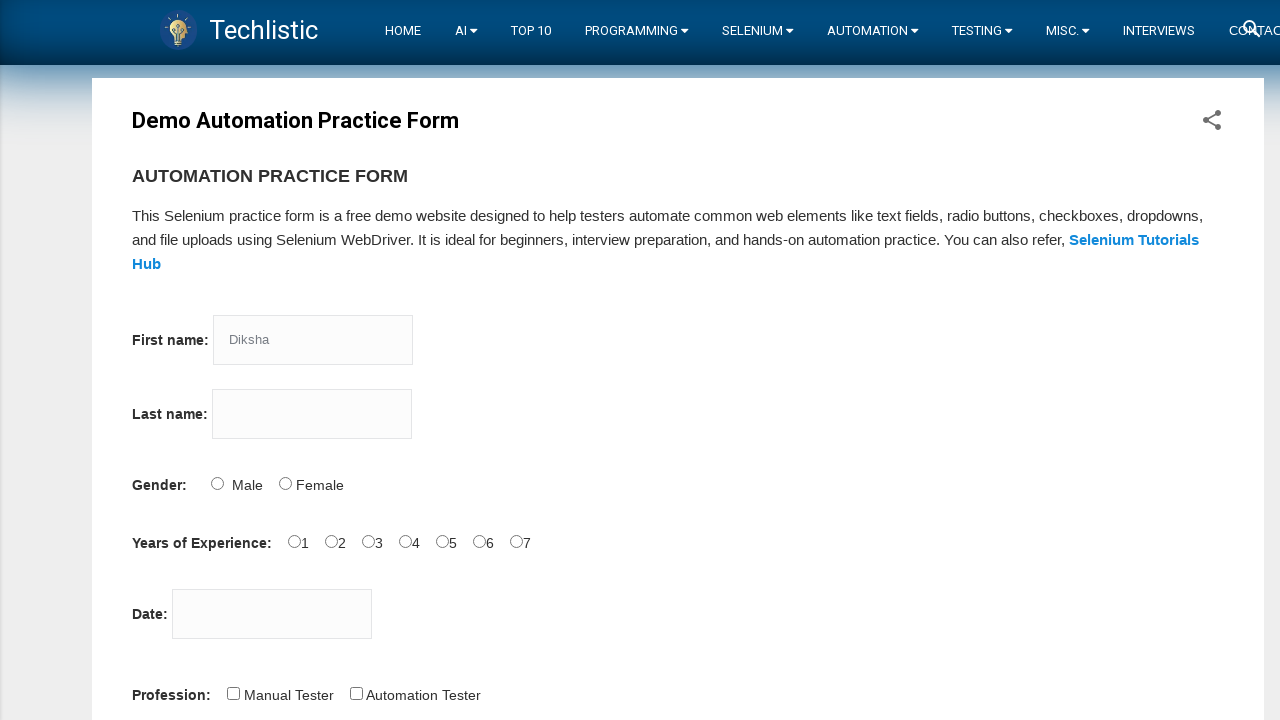

Verified input elements are present on the page
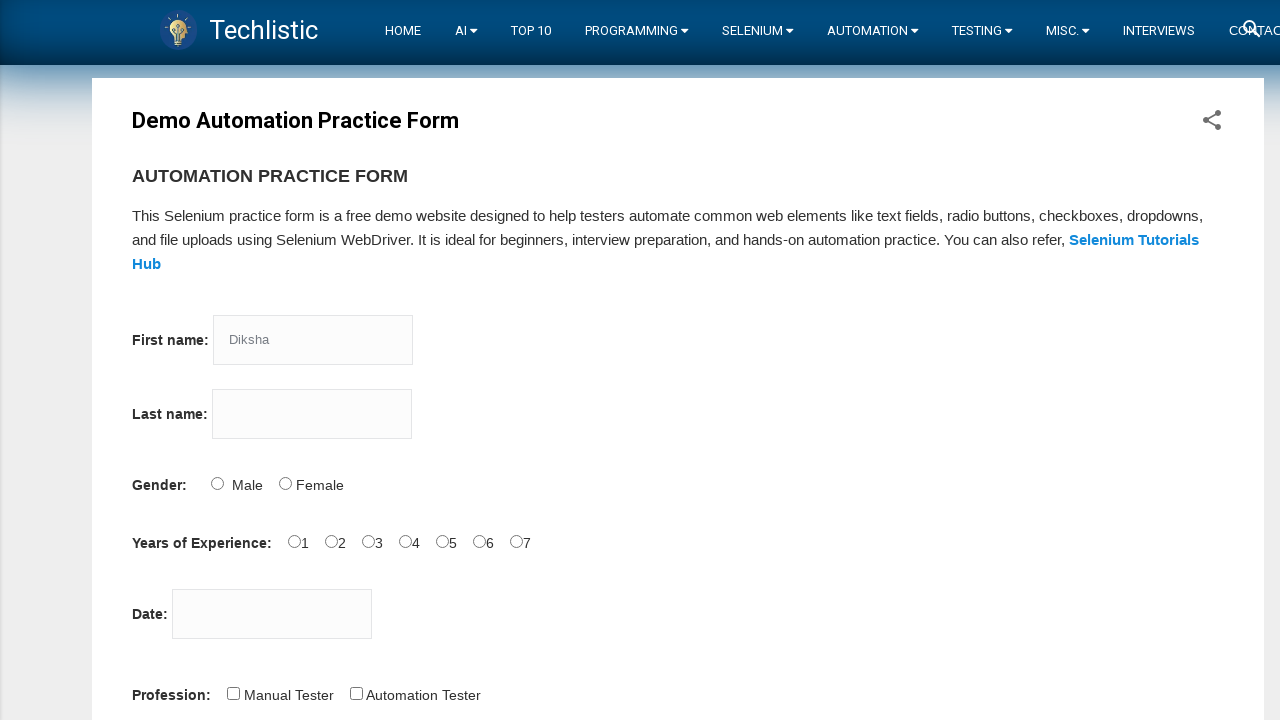

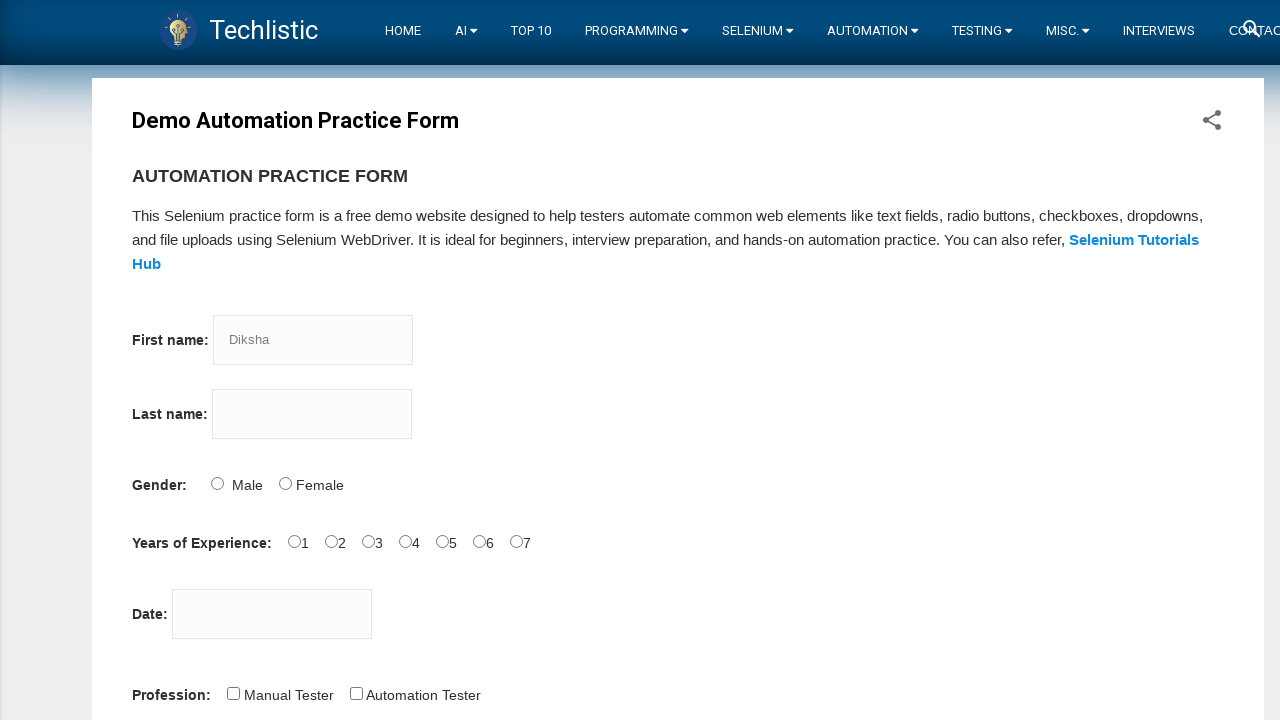